Tests browser back button navigation between filter views (All, Active, Completed).

Starting URL: https://demo.playwright.dev/todomvc

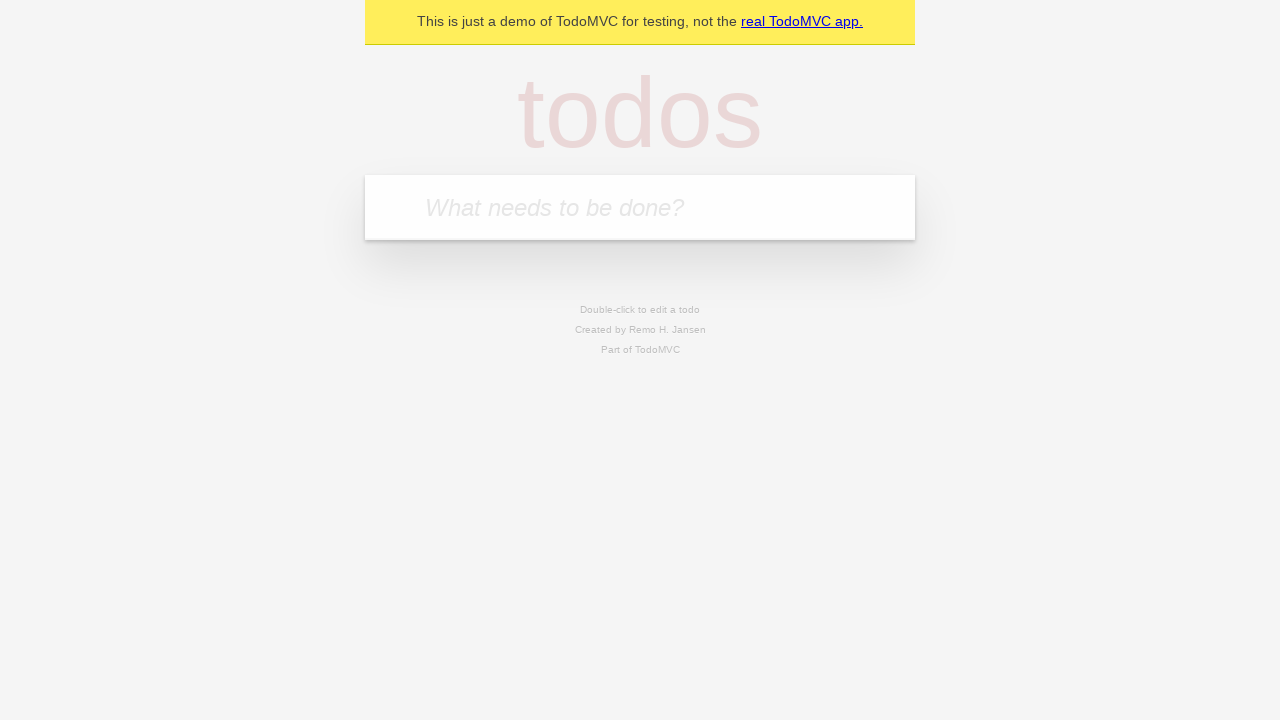

Filled todo input with 'buy some cheese' on internal:attr=[placeholder="What needs to be done?"i]
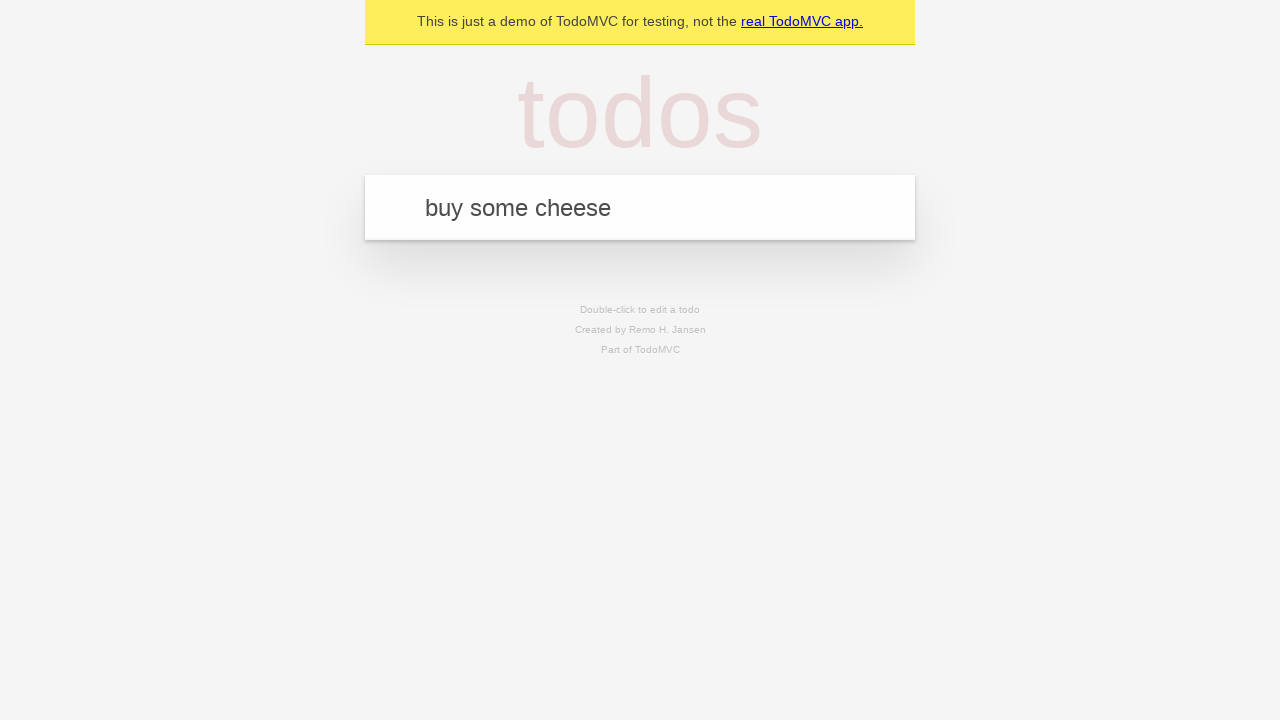

Pressed Enter to create first todo on internal:attr=[placeholder="What needs to be done?"i]
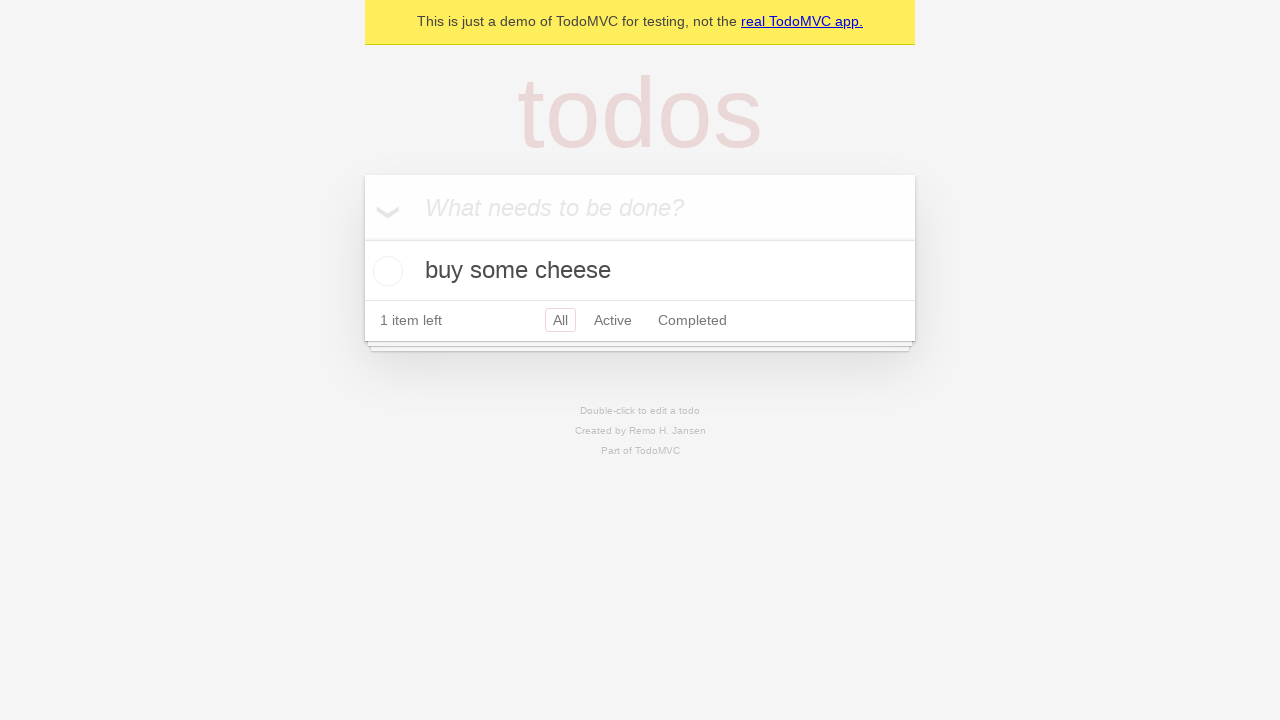

Filled todo input with 'feed the cat' on internal:attr=[placeholder="What needs to be done?"i]
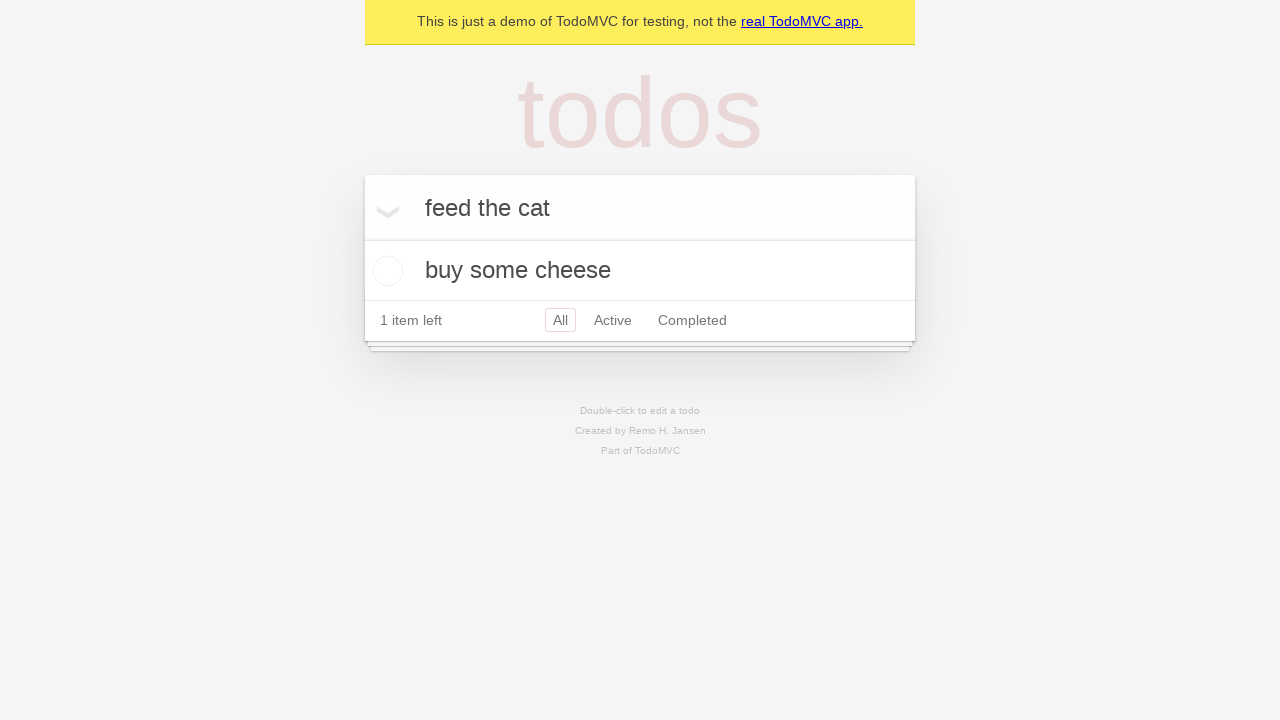

Pressed Enter to create second todo on internal:attr=[placeholder="What needs to be done?"i]
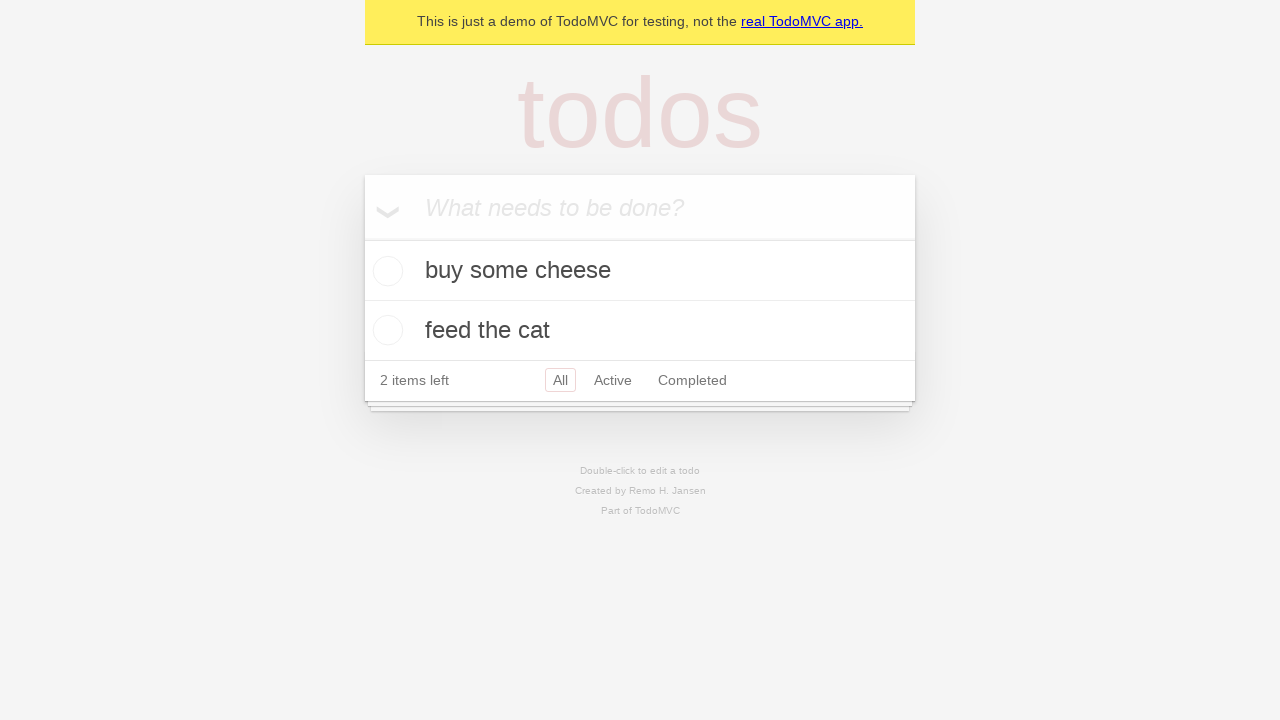

Filled todo input with 'book a doctors appointment' on internal:attr=[placeholder="What needs to be done?"i]
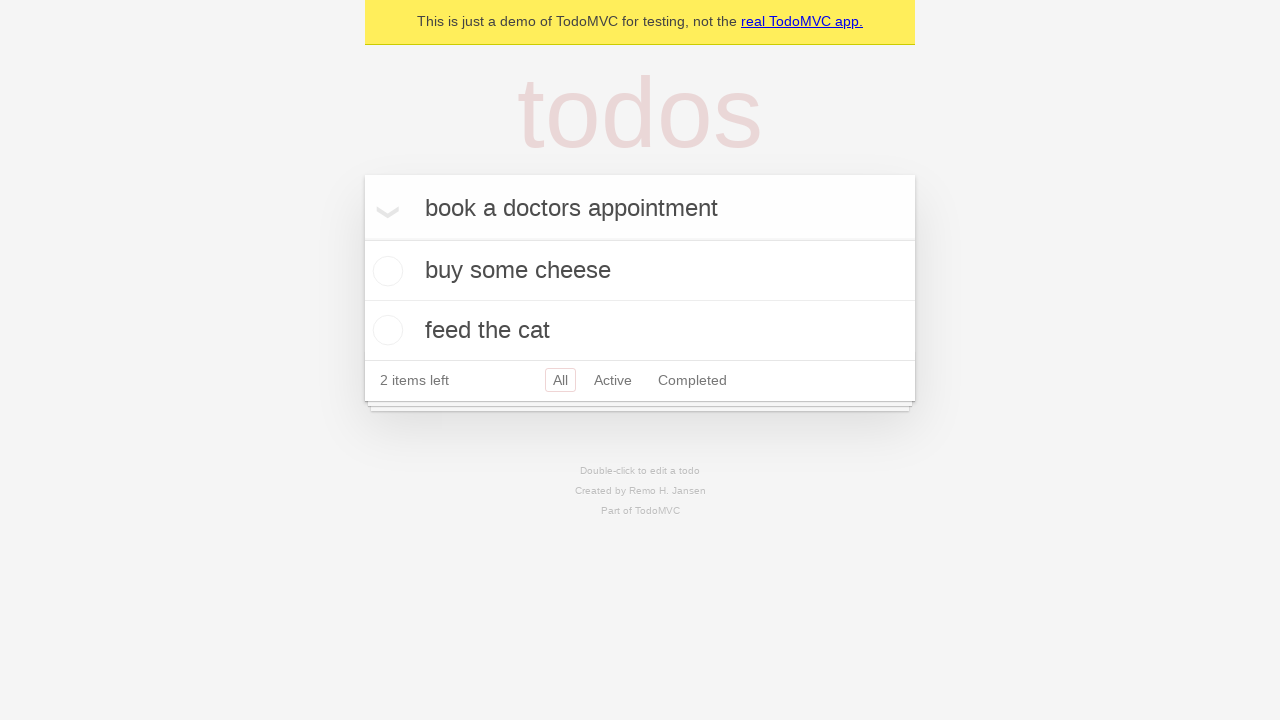

Pressed Enter to create third todo on internal:attr=[placeholder="What needs to be done?"i]
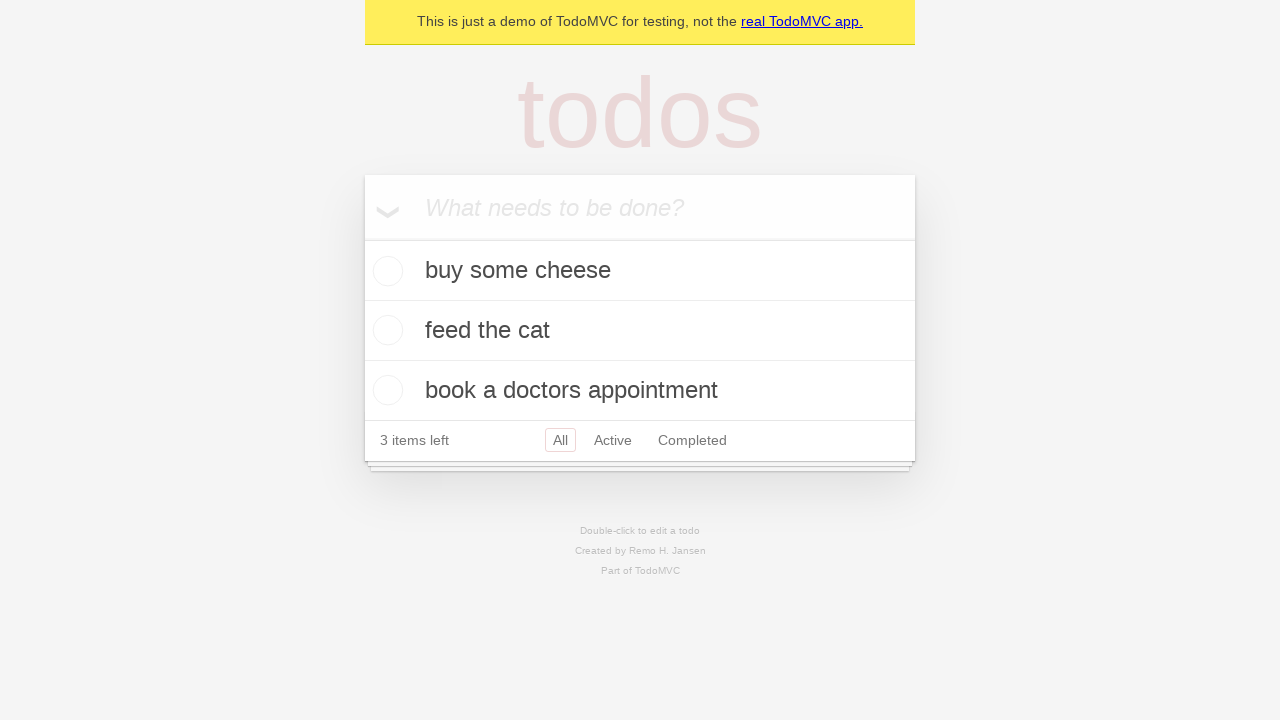

Checked second todo item as completed at (385, 330) on .todo-list li .toggle >> nth=1
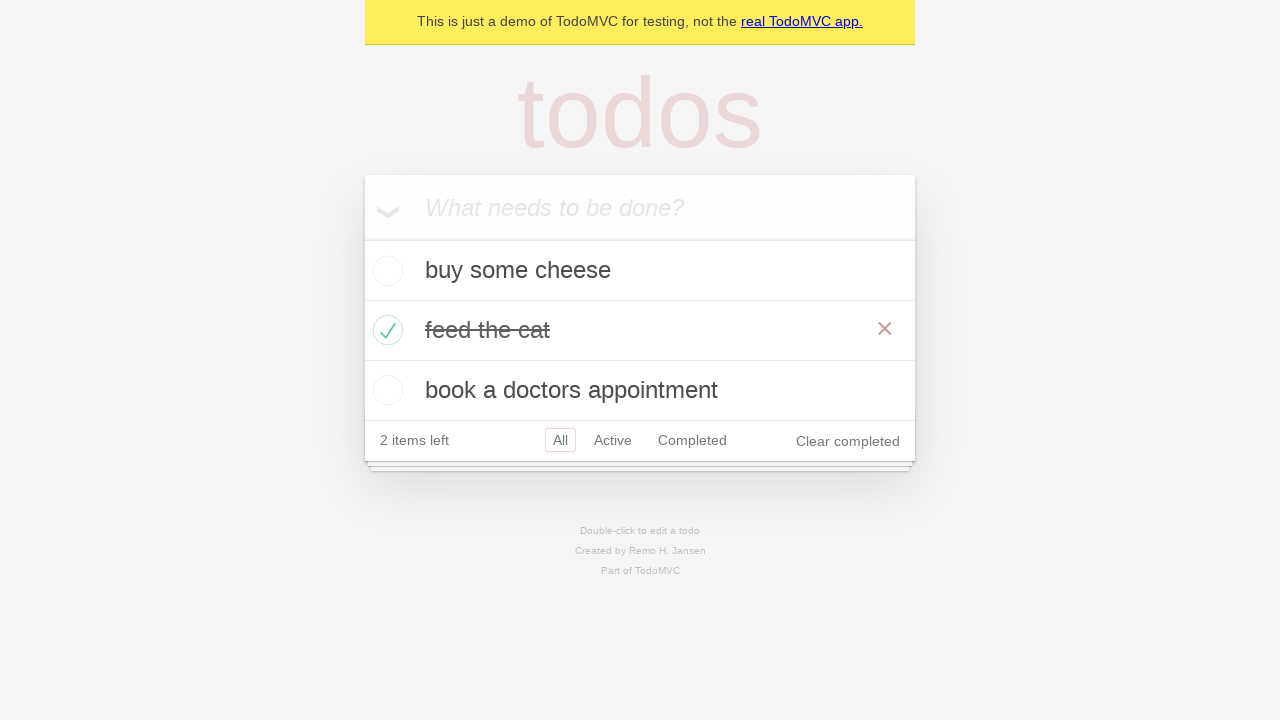

Clicked All filter link at (560, 440) on internal:role=link[name="All"i]
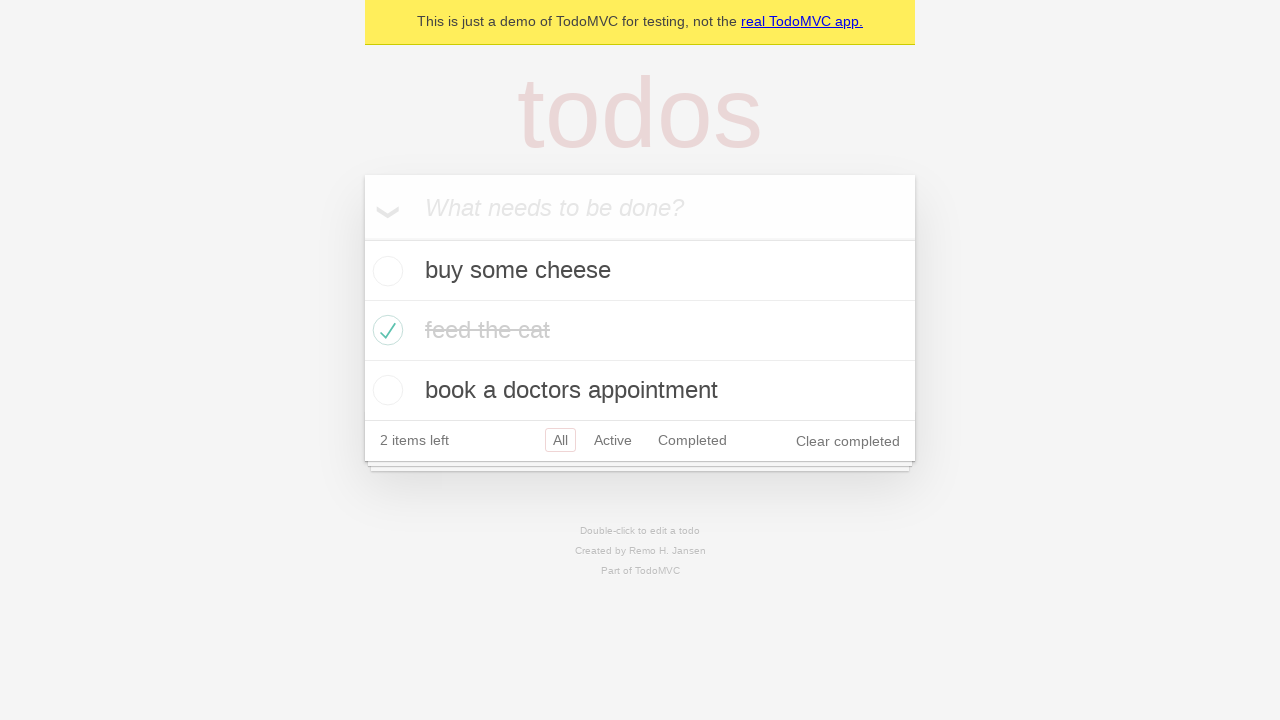

Clicked Active filter link at (613, 440) on internal:role=link[name="Active"i]
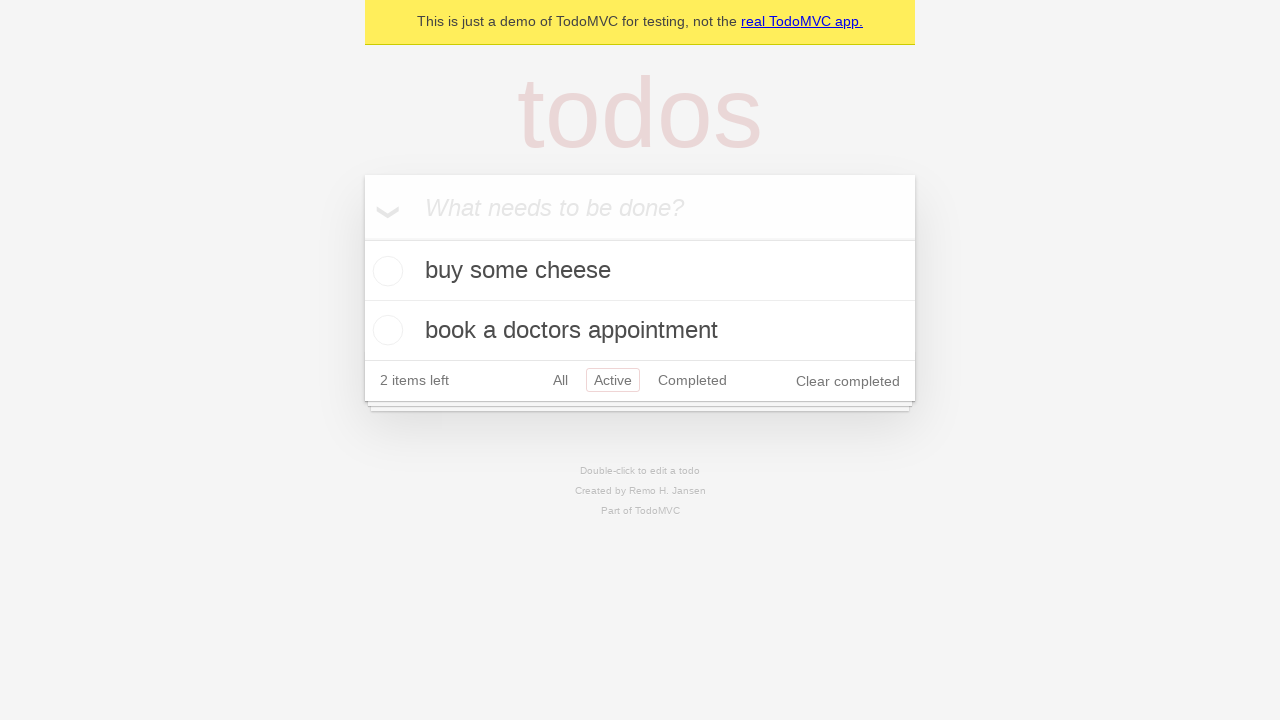

Clicked Completed filter link at (692, 380) on internal:role=link[name="Completed"i]
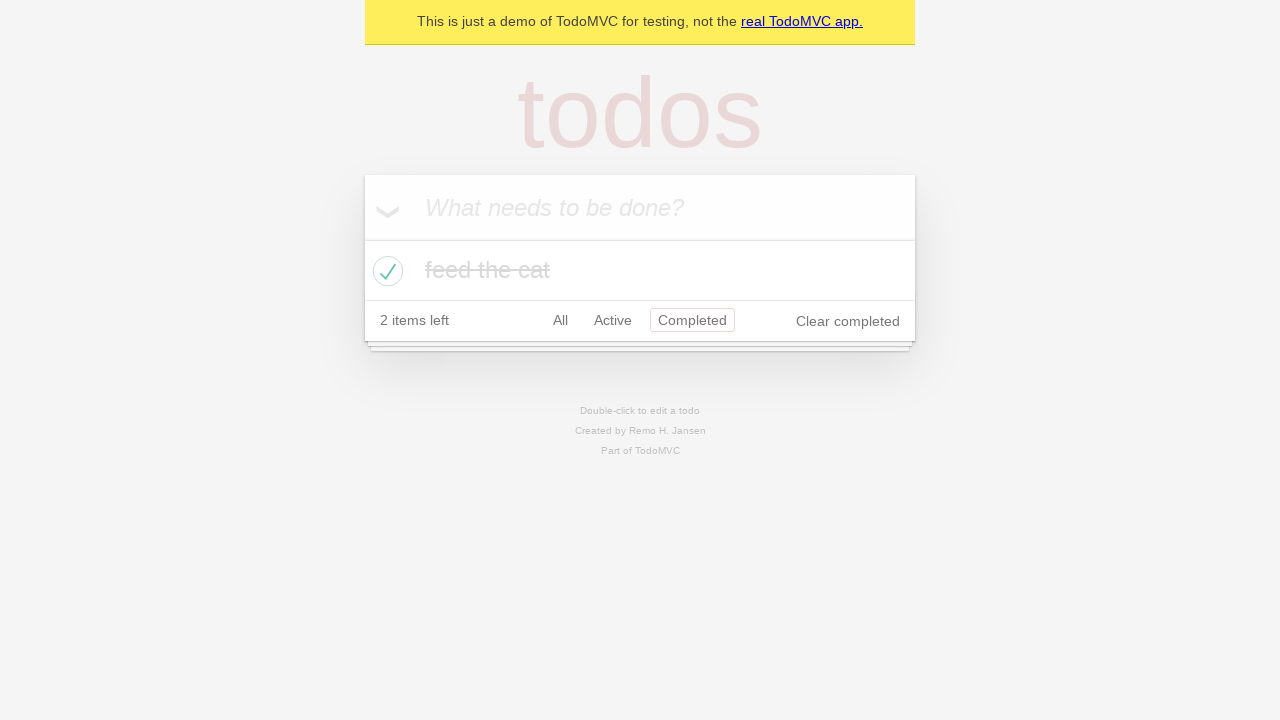

Navigated back from Completed filter
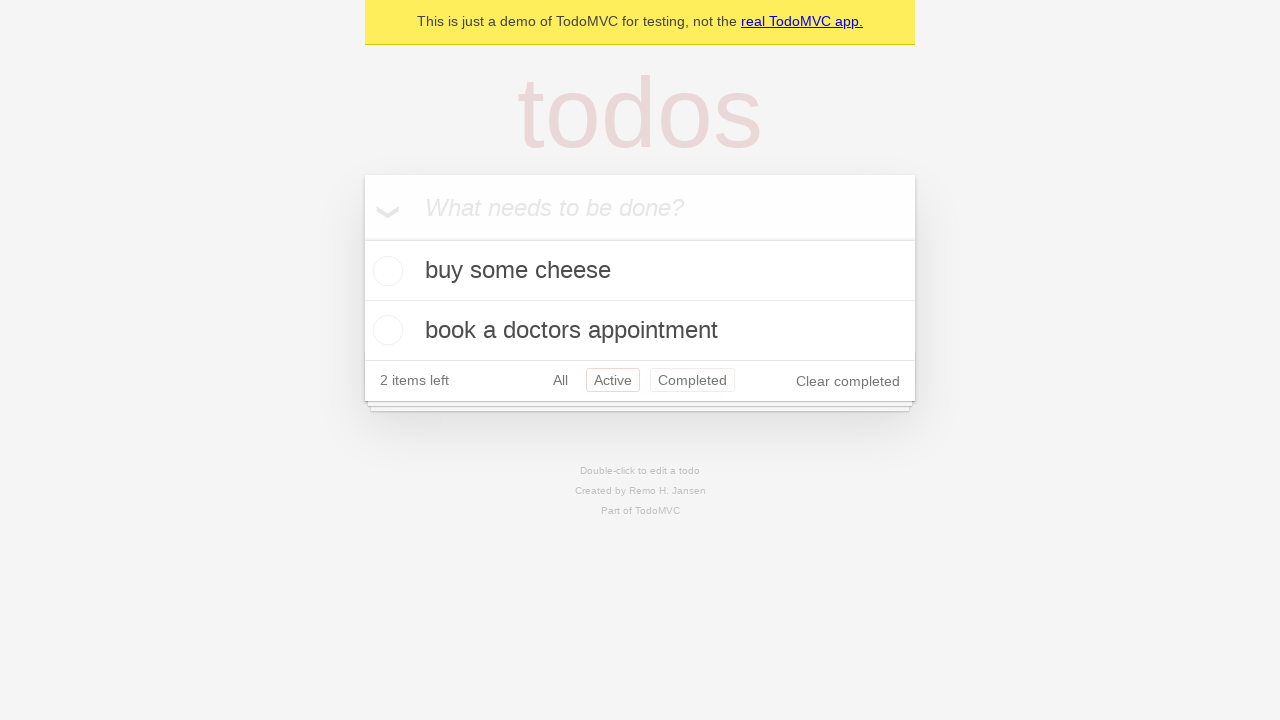

Navigated back from Active filter
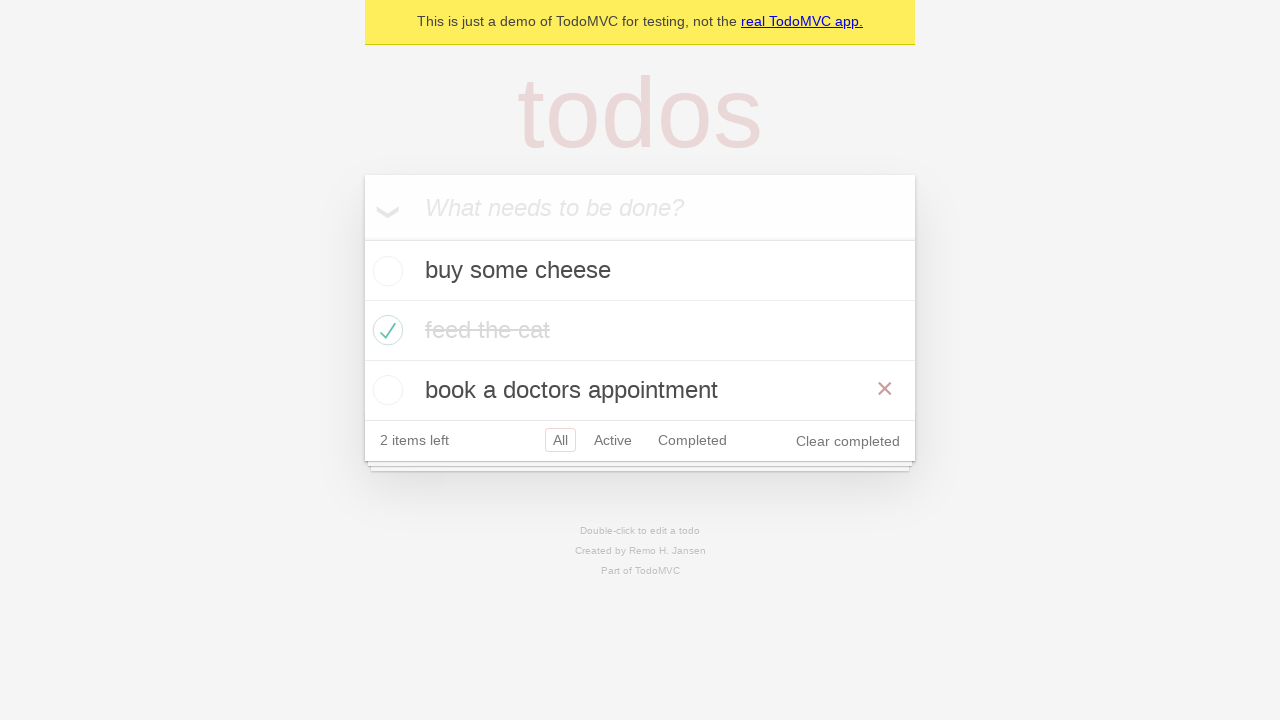

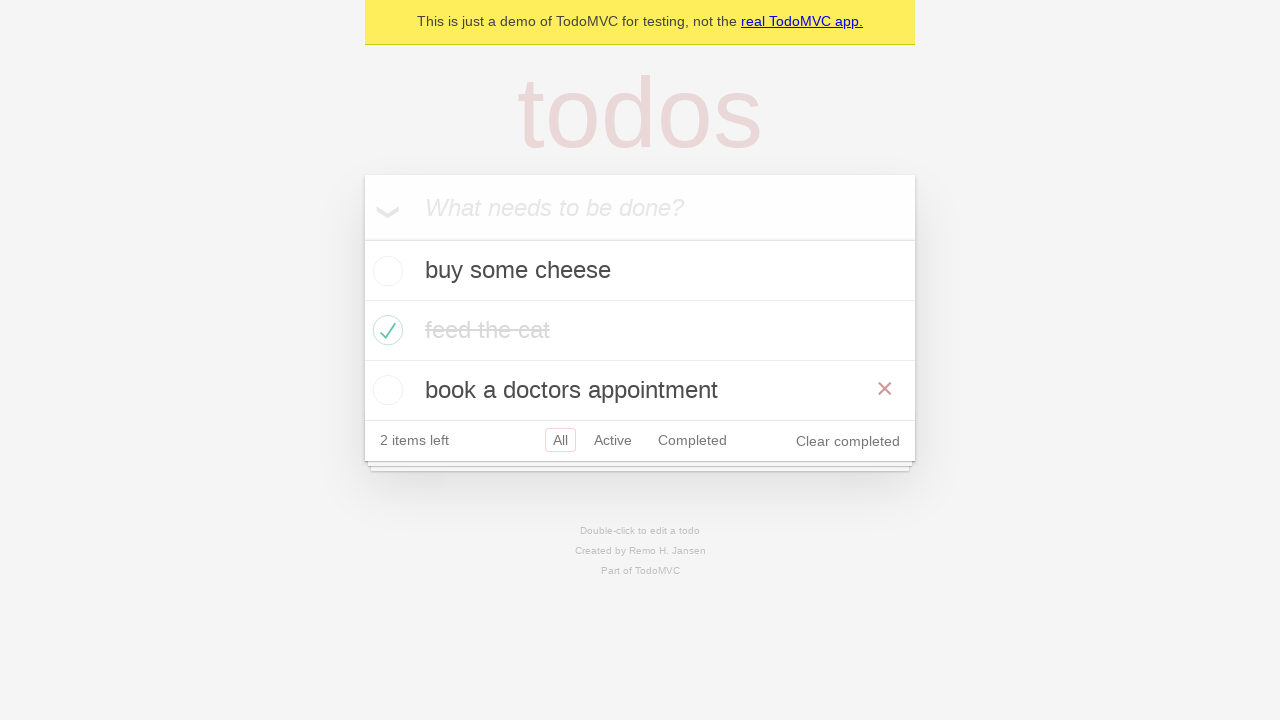